Tests navigation to the Warehousing services page through the Services menu

Starting URL: https://release.searates.dev/

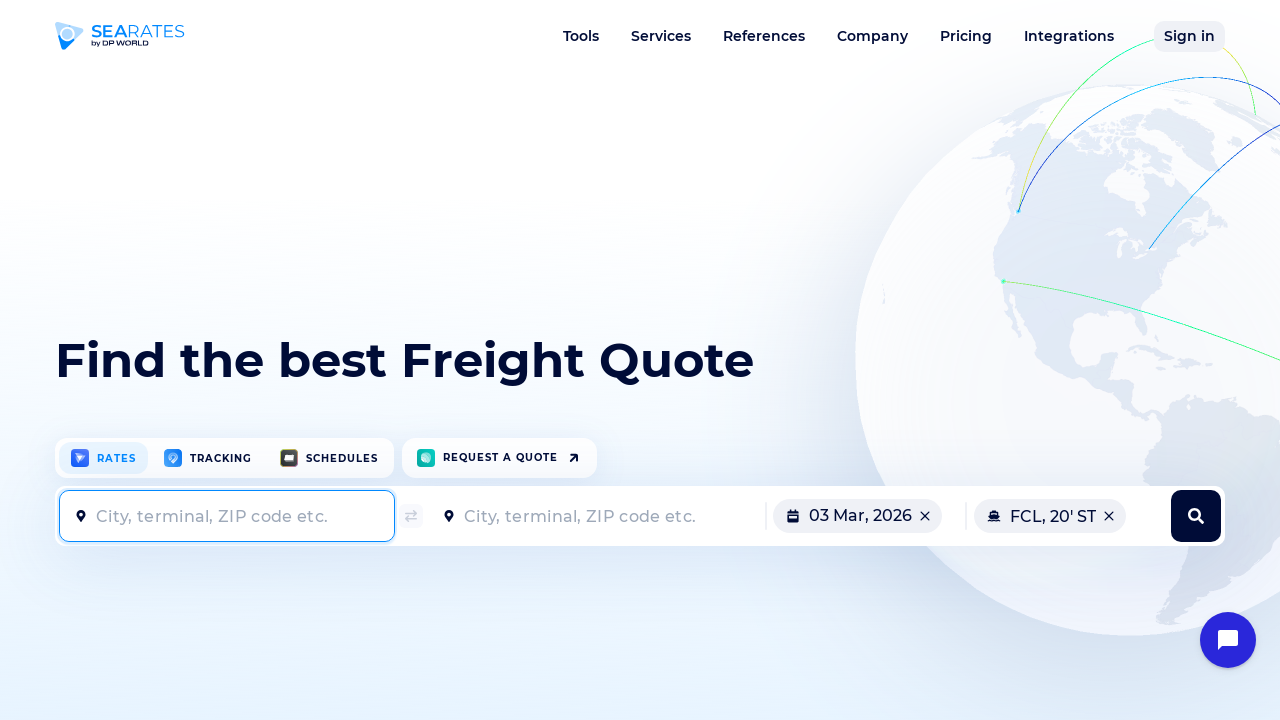

Hovered over Services menu at (661, 36) on a[data-dropdown="services"]
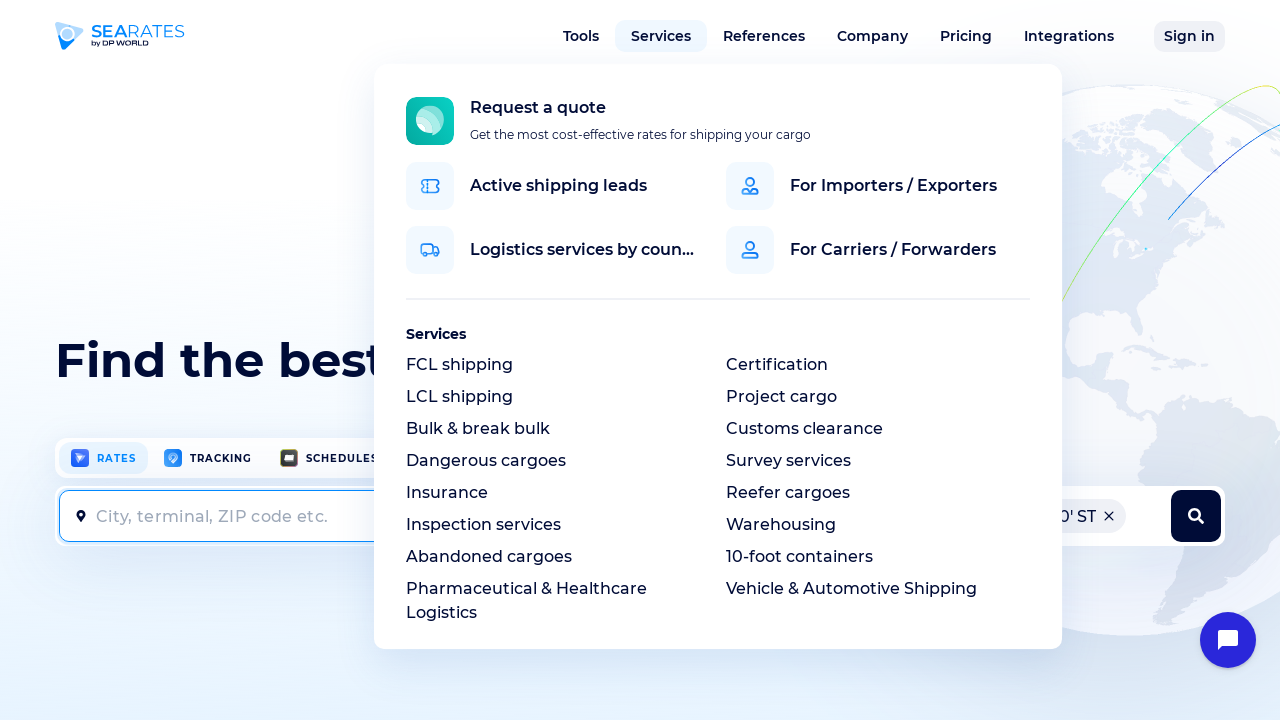

Clicked on Warehousing option in Services dropdown menu at (781, 525) on xpath=//div[@class="dropMenu__content drop-services__content js-drop-content"]//
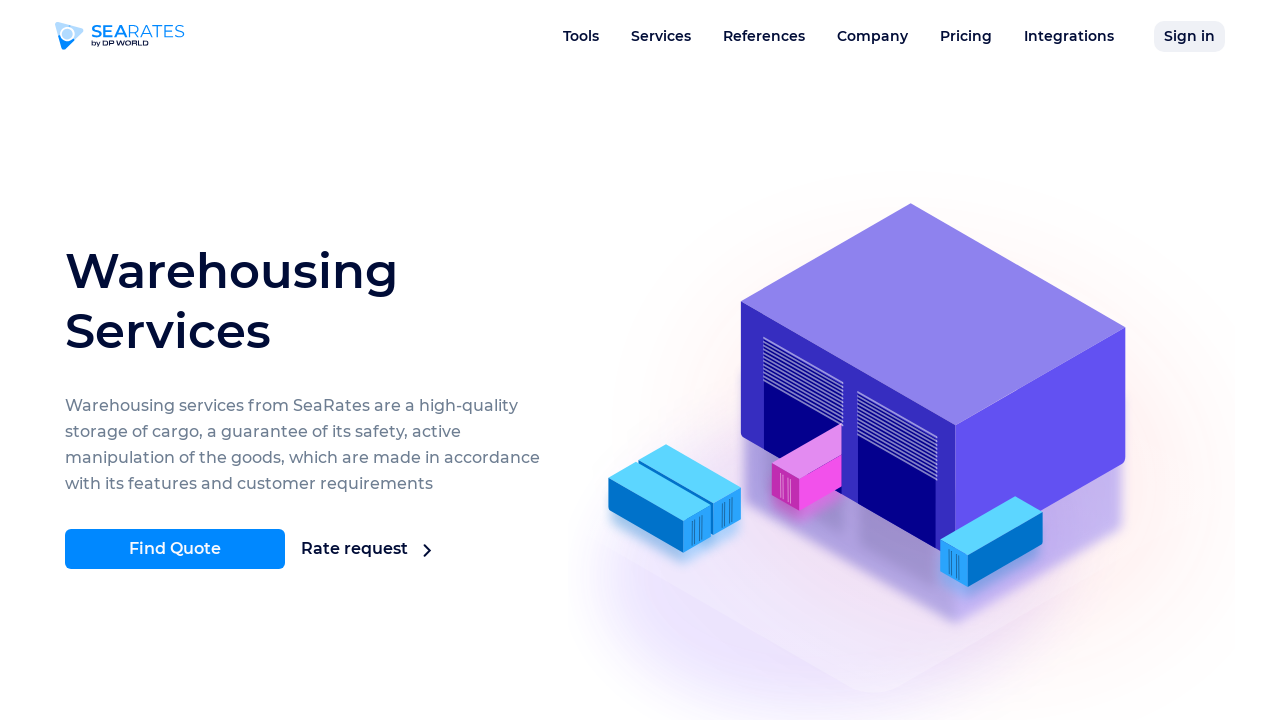

Warehousing services page loaded successfully
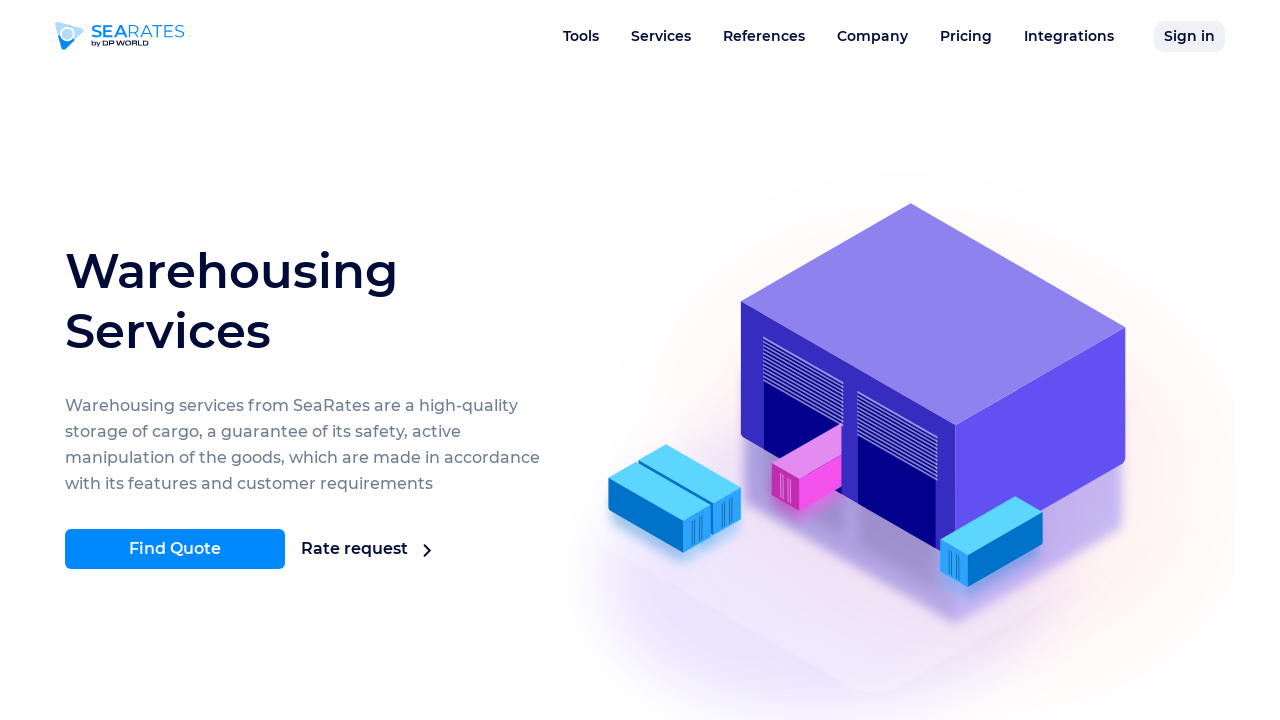

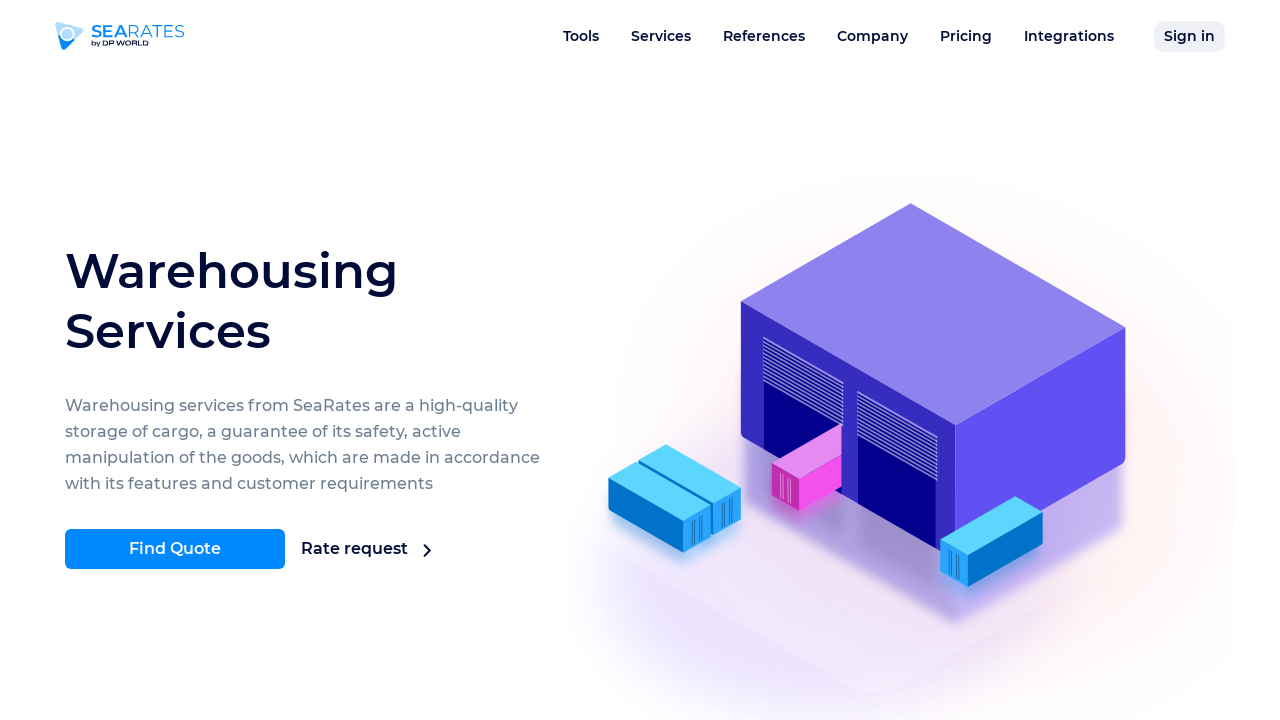